Tests input field functionality by entering a numeric value, clearing the field, and entering a new value on the Heroku test application.

Starting URL: http://the-internet.herokuapp.com/inputs

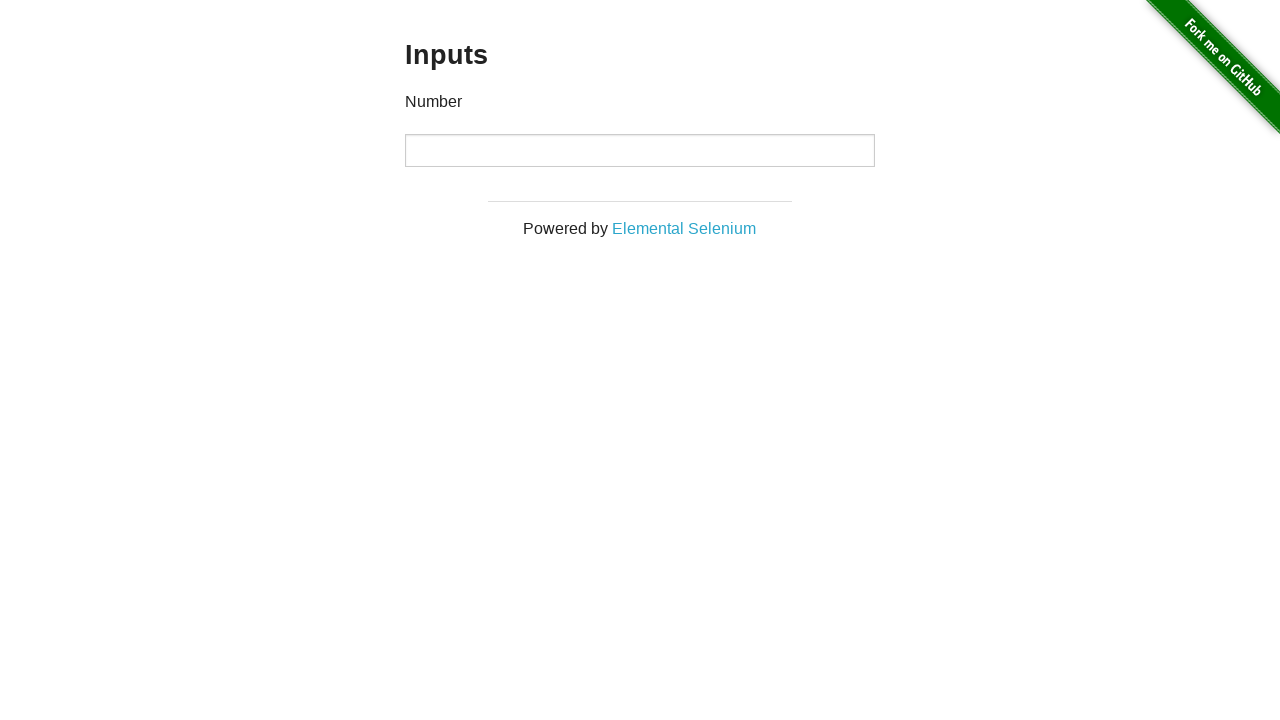

Input field became visible
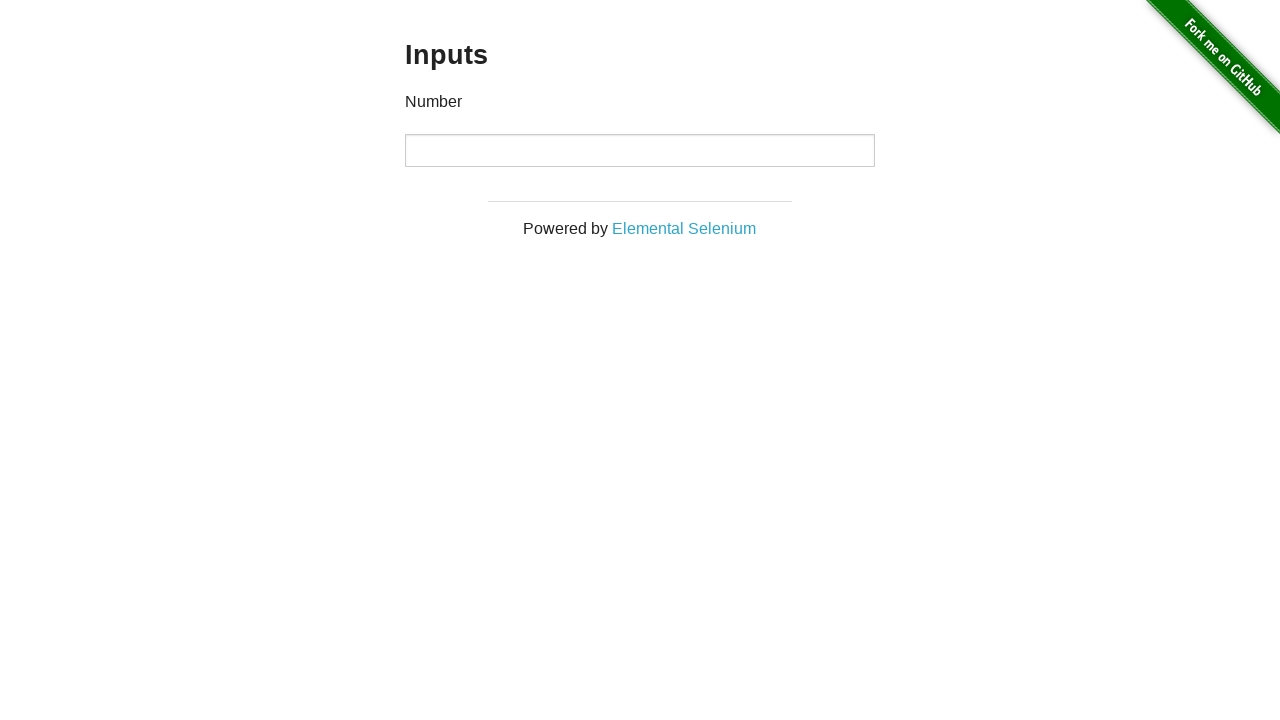

Entered numeric value '1000' in input field on input
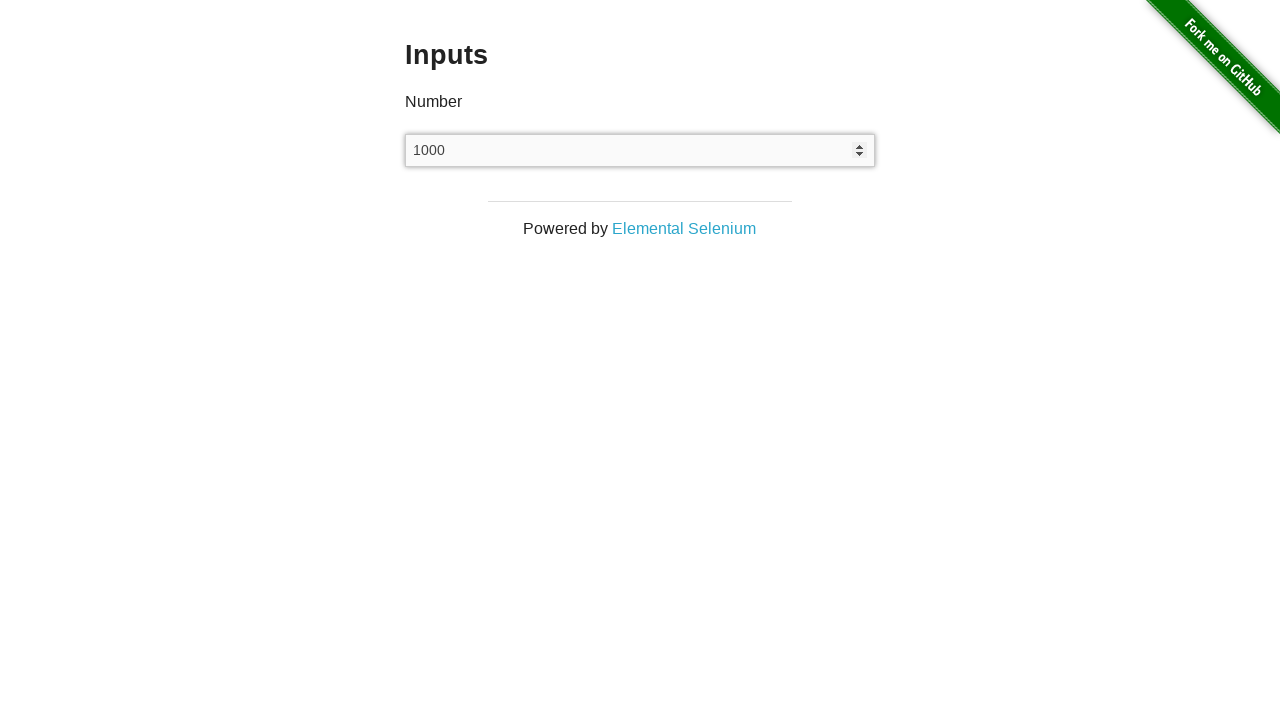

Cleared the input field on input
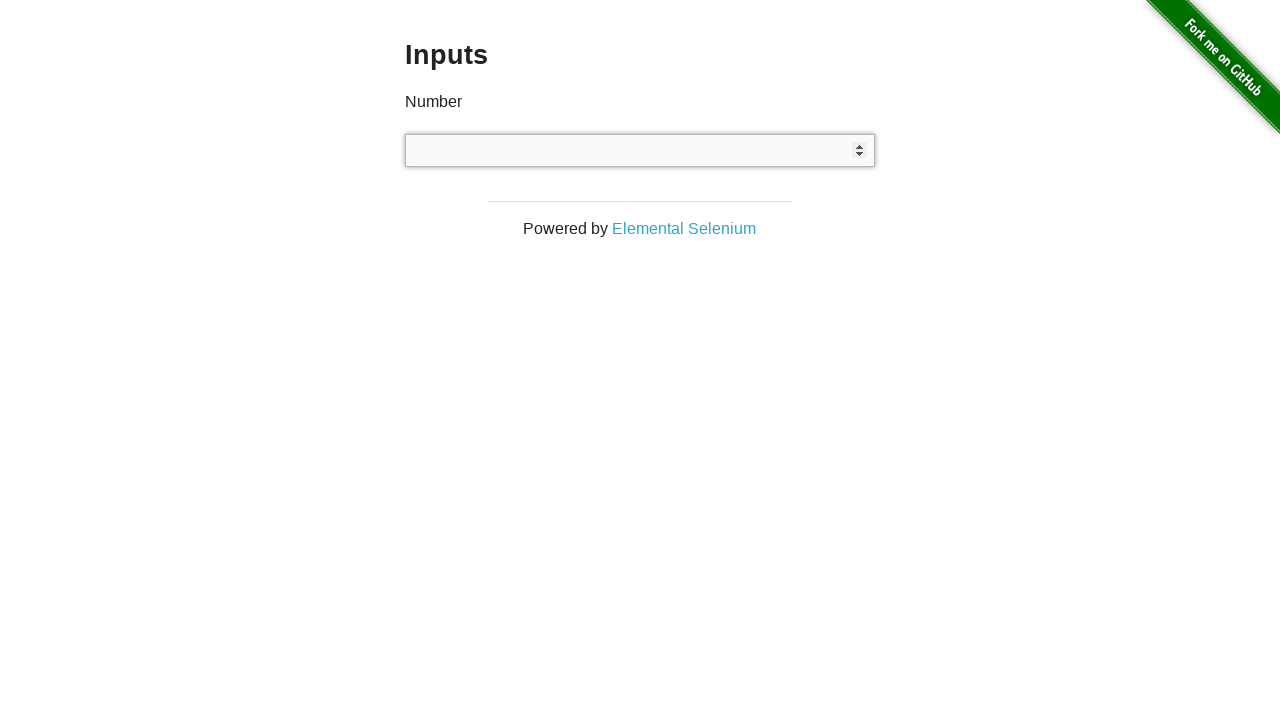

Entered numeric value '999' in input field on input
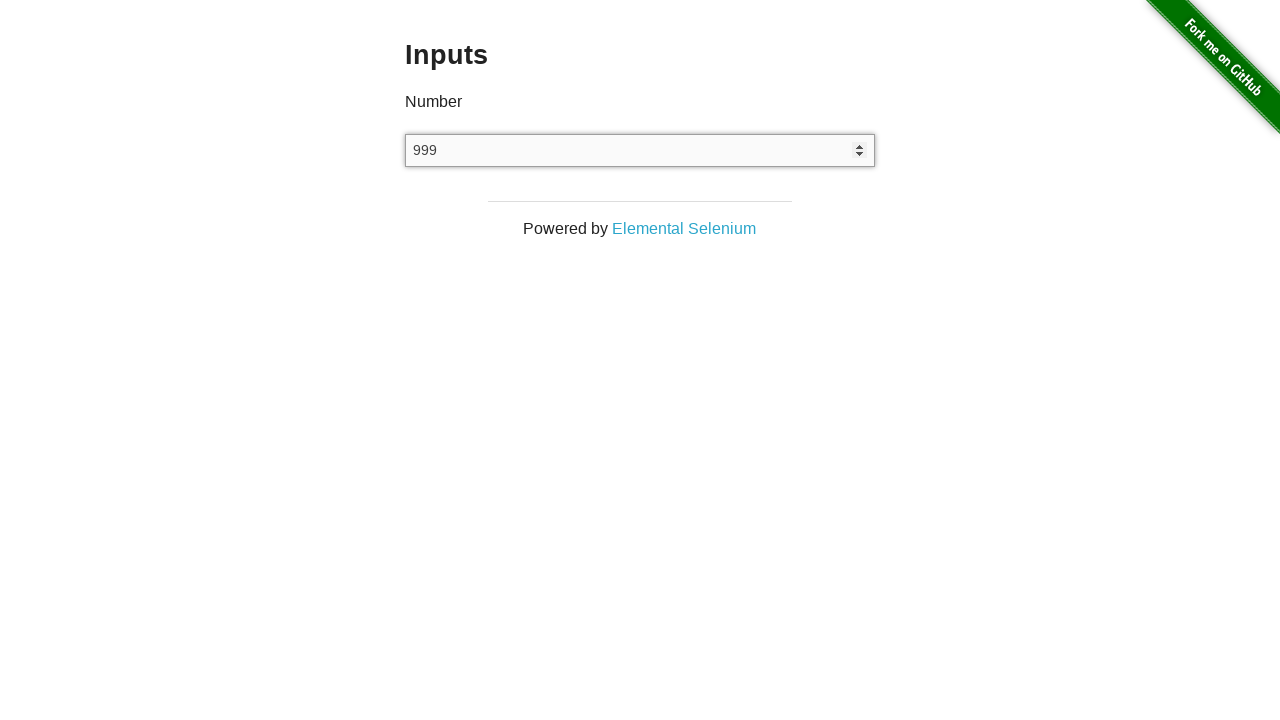

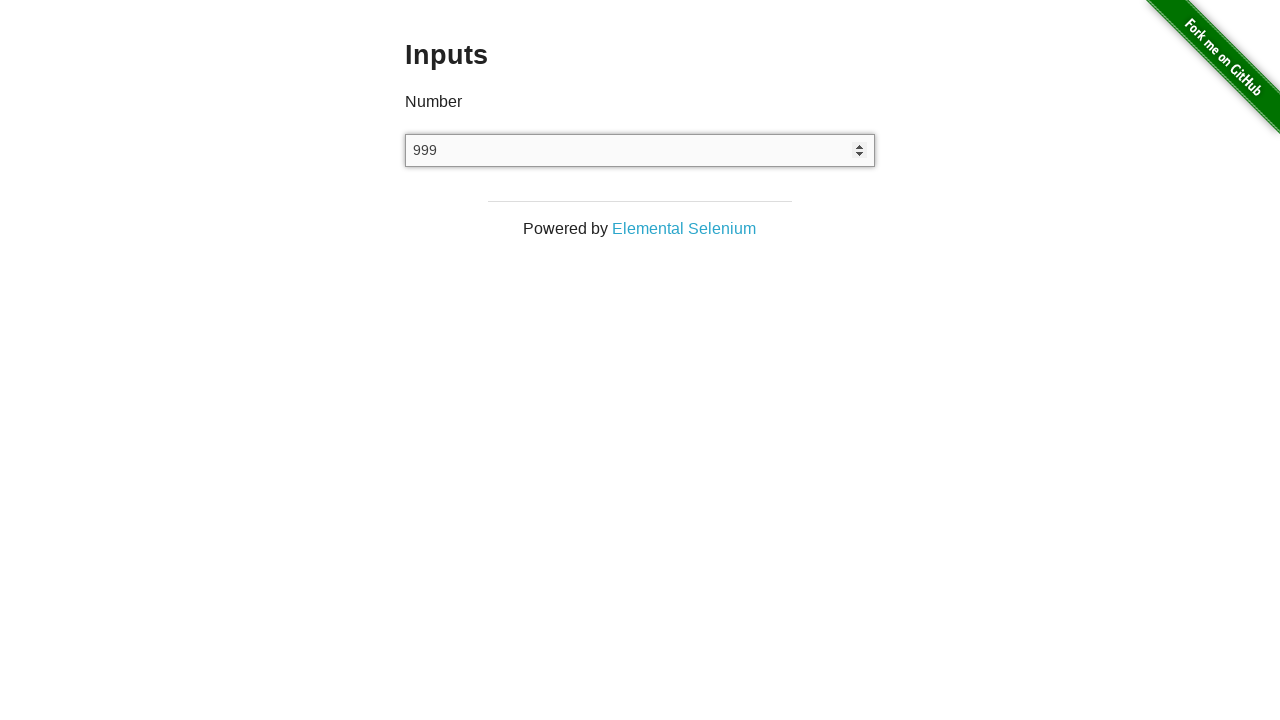